Tests various Playwright getBy methods including getByLabel, getByPlaceholder, getByRole, and getByText on a practice form, then navigates to shop page.

Starting URL: https://rahulshettyacademy.com/angularpractice/

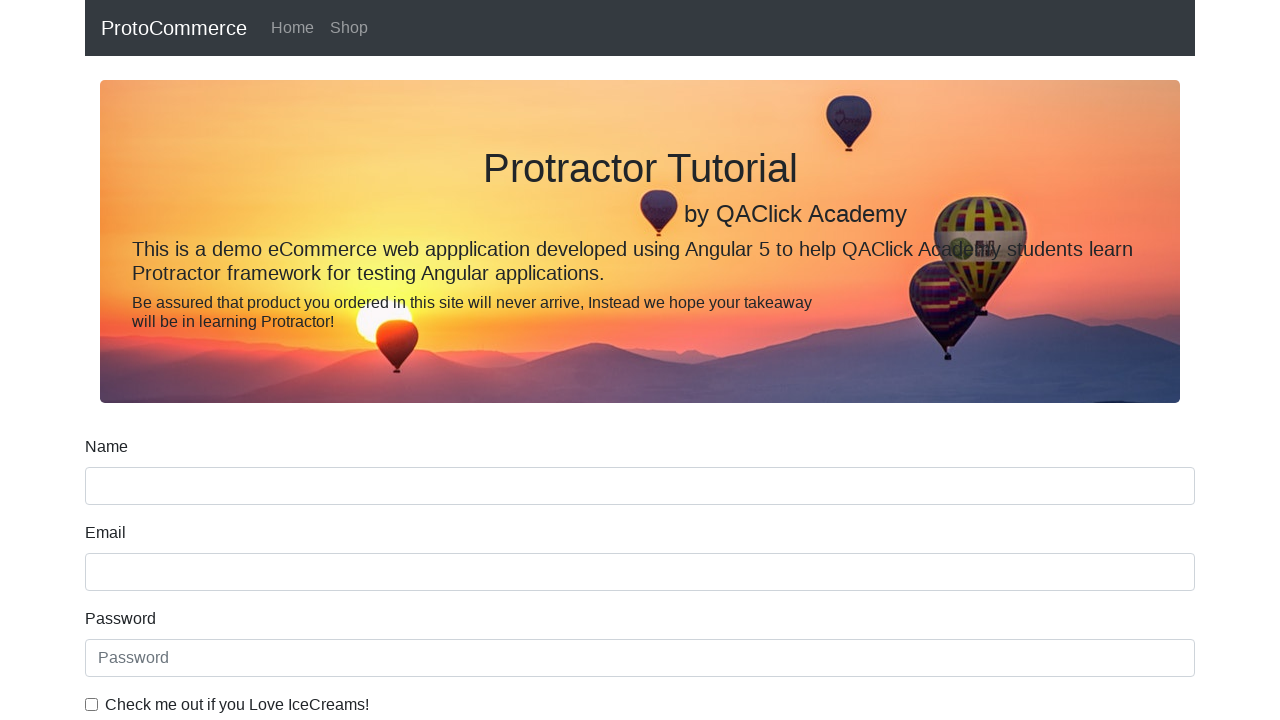

Clicked 'Check me out if you Love IceCreams!' checkbox at (92, 704) on internal:label="Check me out if you Love IceCreams!"i
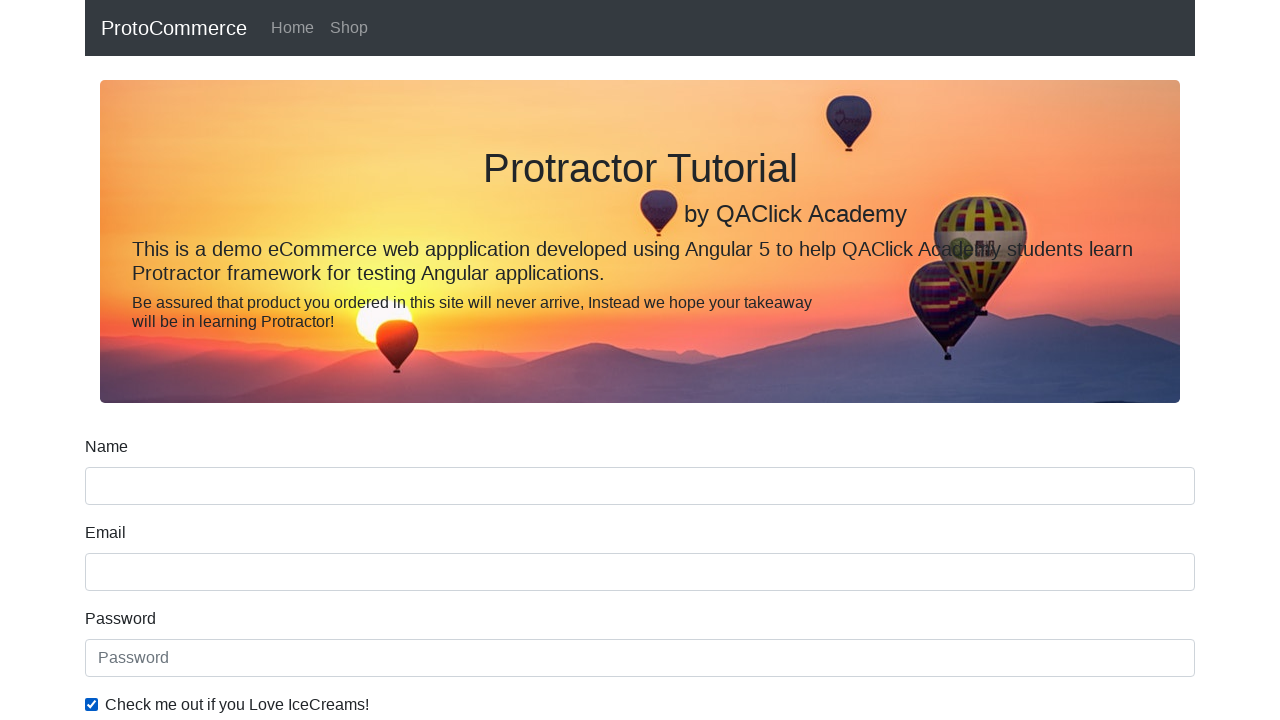

Checked 'Employed' radio button at (326, 360) on internal:label="Employed"i
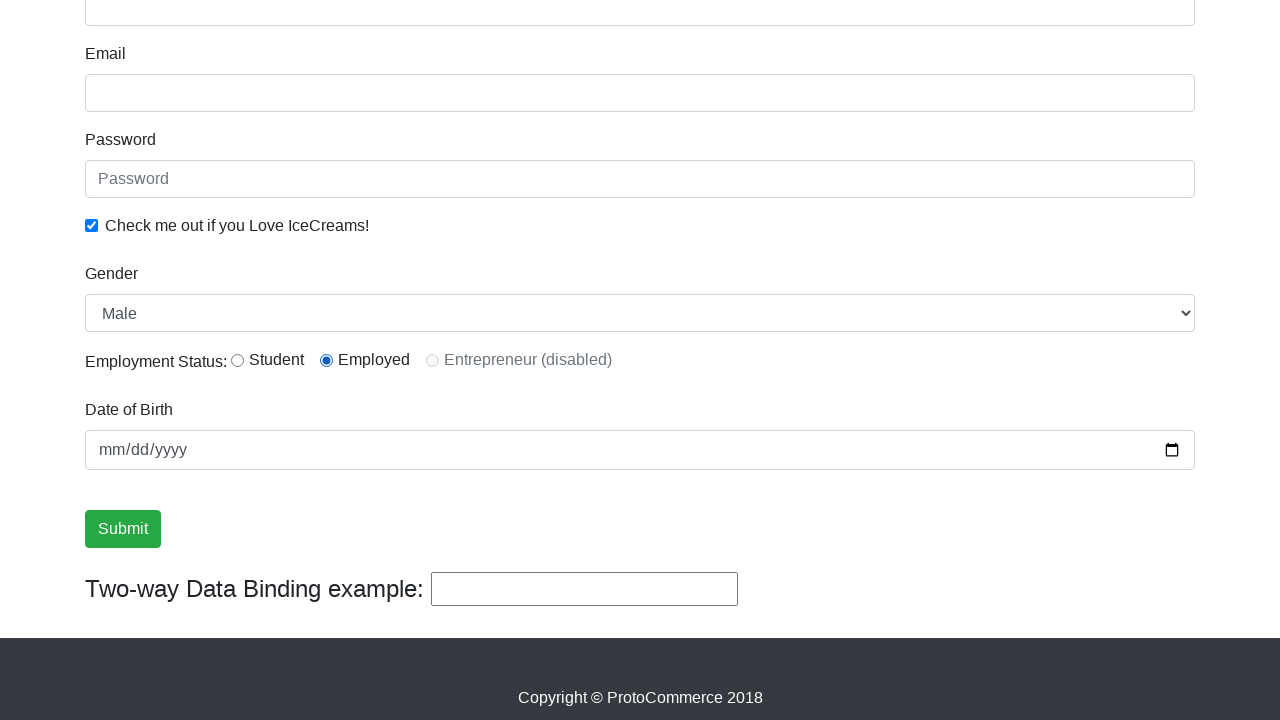

Selected 'Female' from Gender dropdown on internal:label="Gender"i
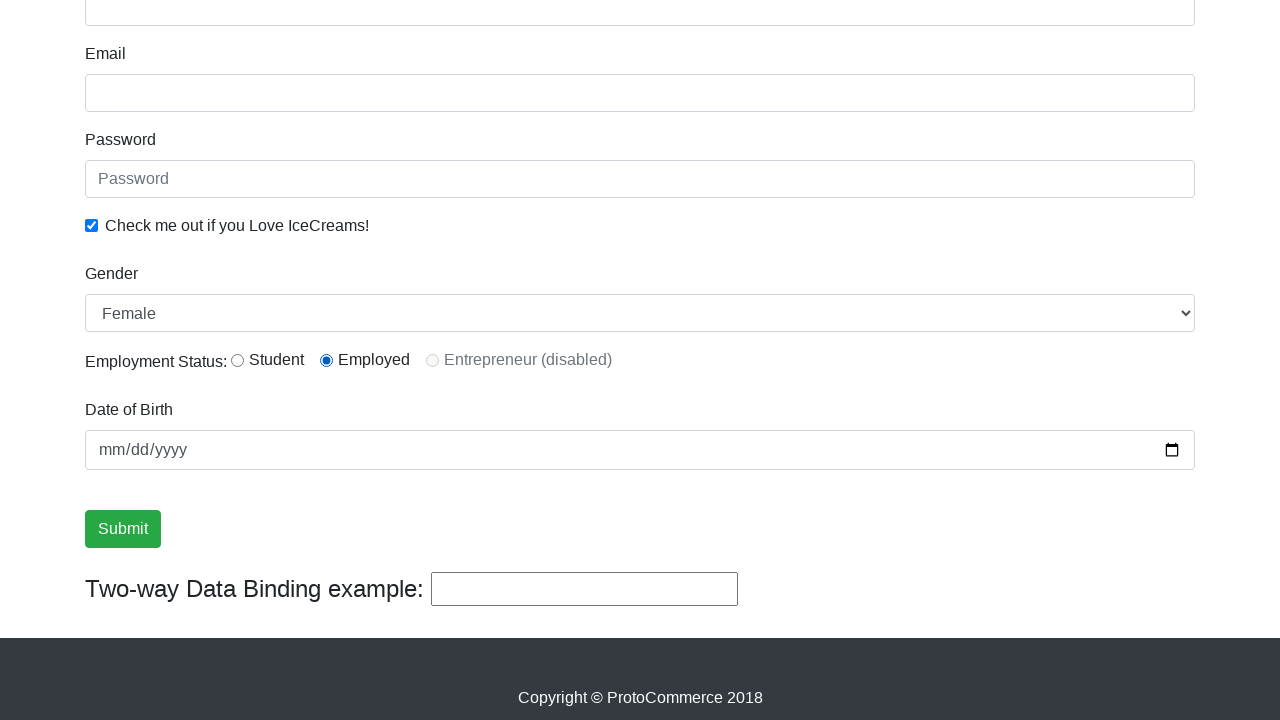

Filled password field with 'abc123' on internal:attr=[placeholder="Password"i]
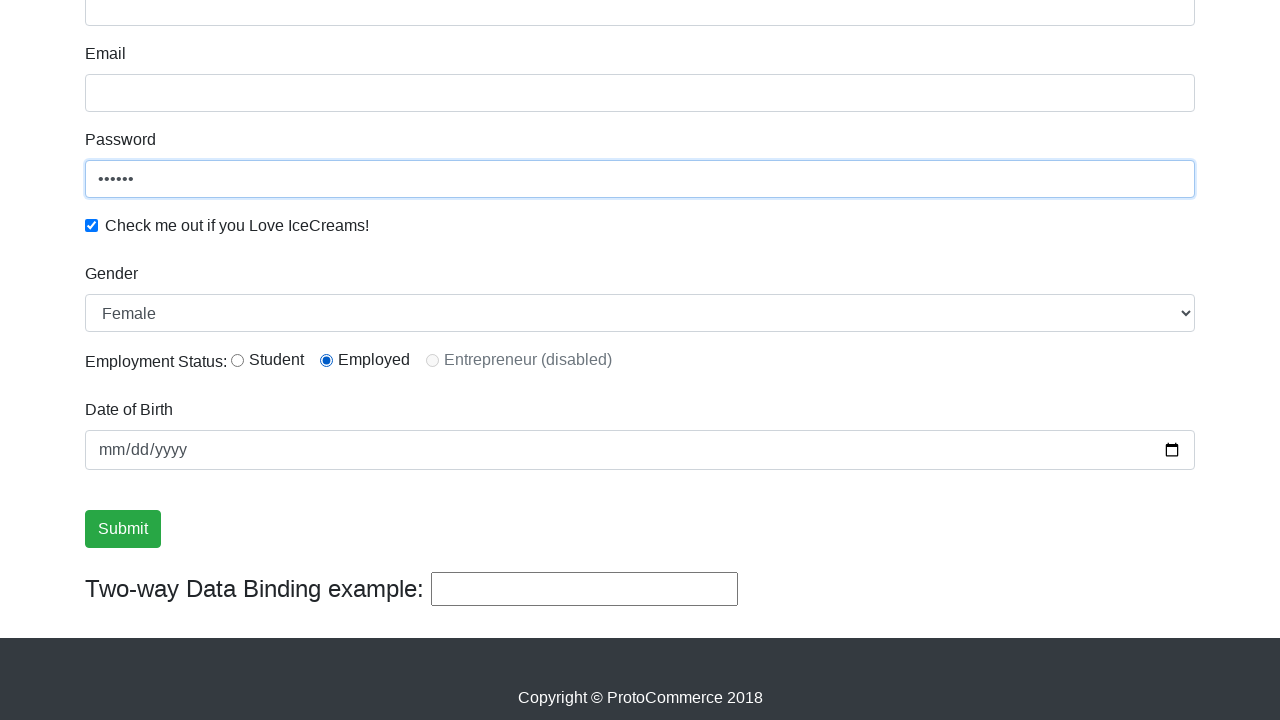

Clicked Submit button at (123, 529) on internal:role=button[name="Submit"i]
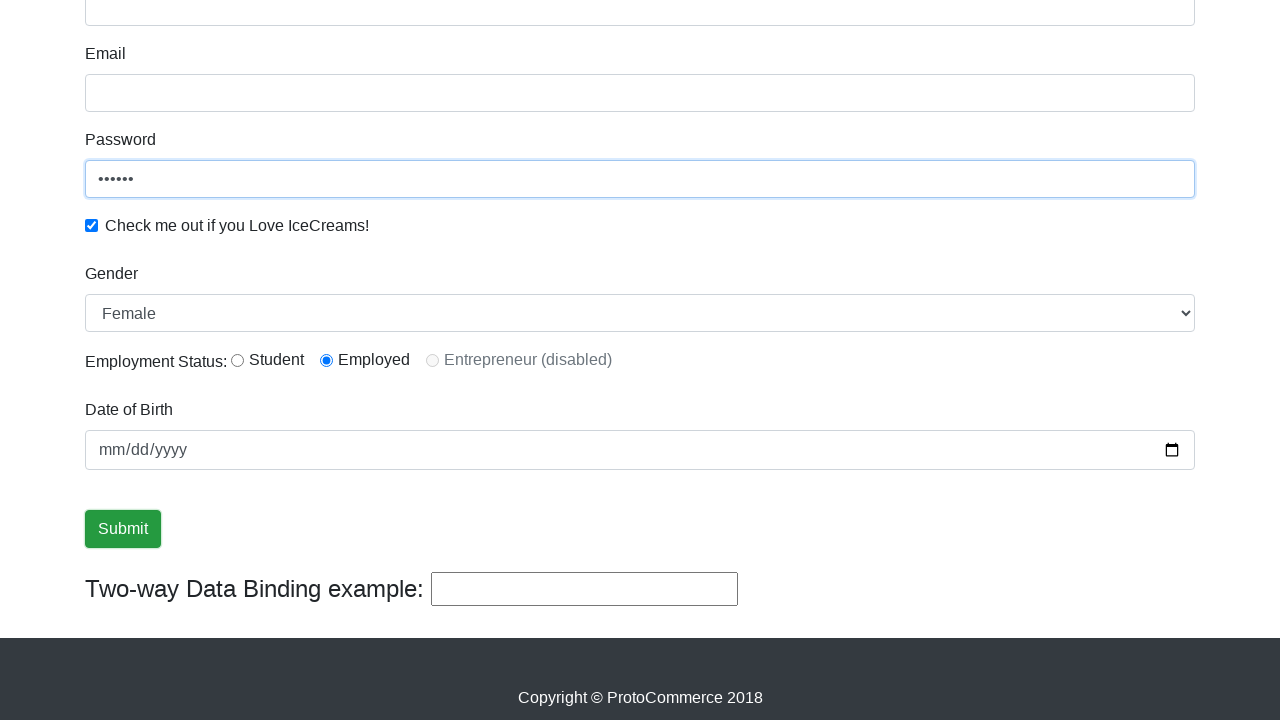

Verified success message is visible
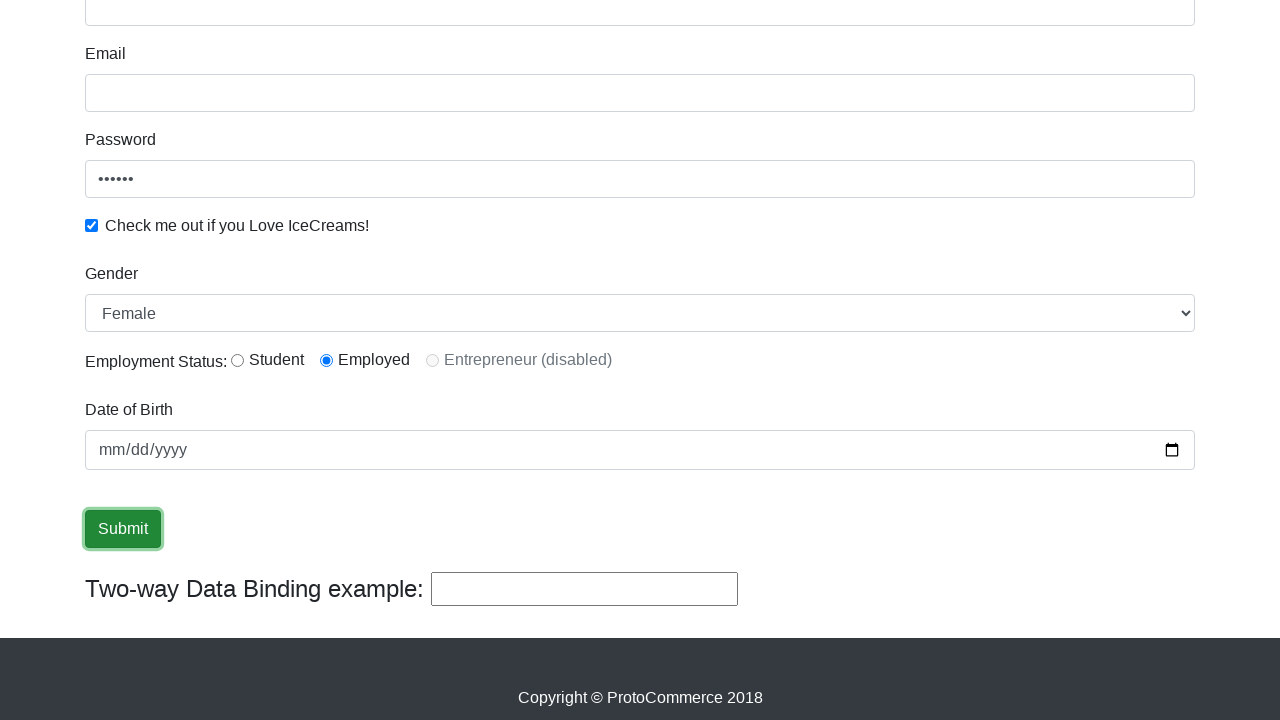

Clicked Shop link to navigate to shop page at (349, 28) on internal:role=link[name="Shop"i]
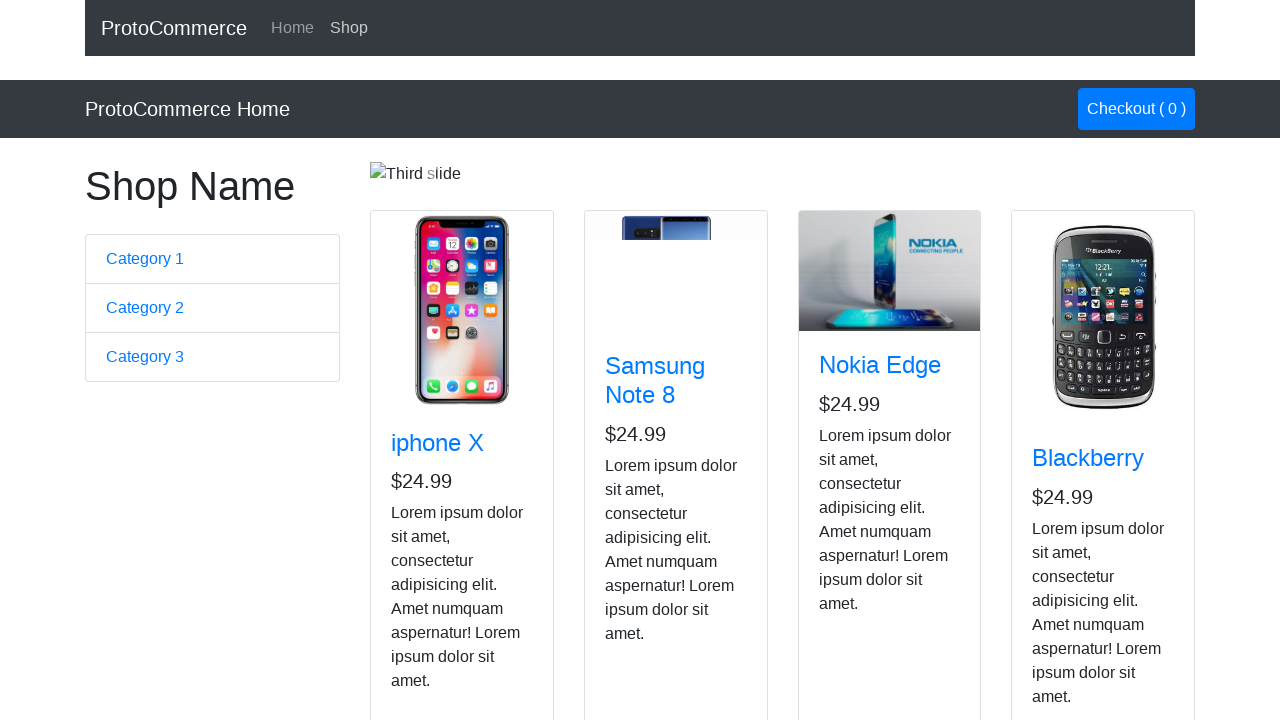

Clicked button for Nokia Edge product card at (854, 528) on app-card >> internal:has-text="Nokia Edge"i >> internal:role=button
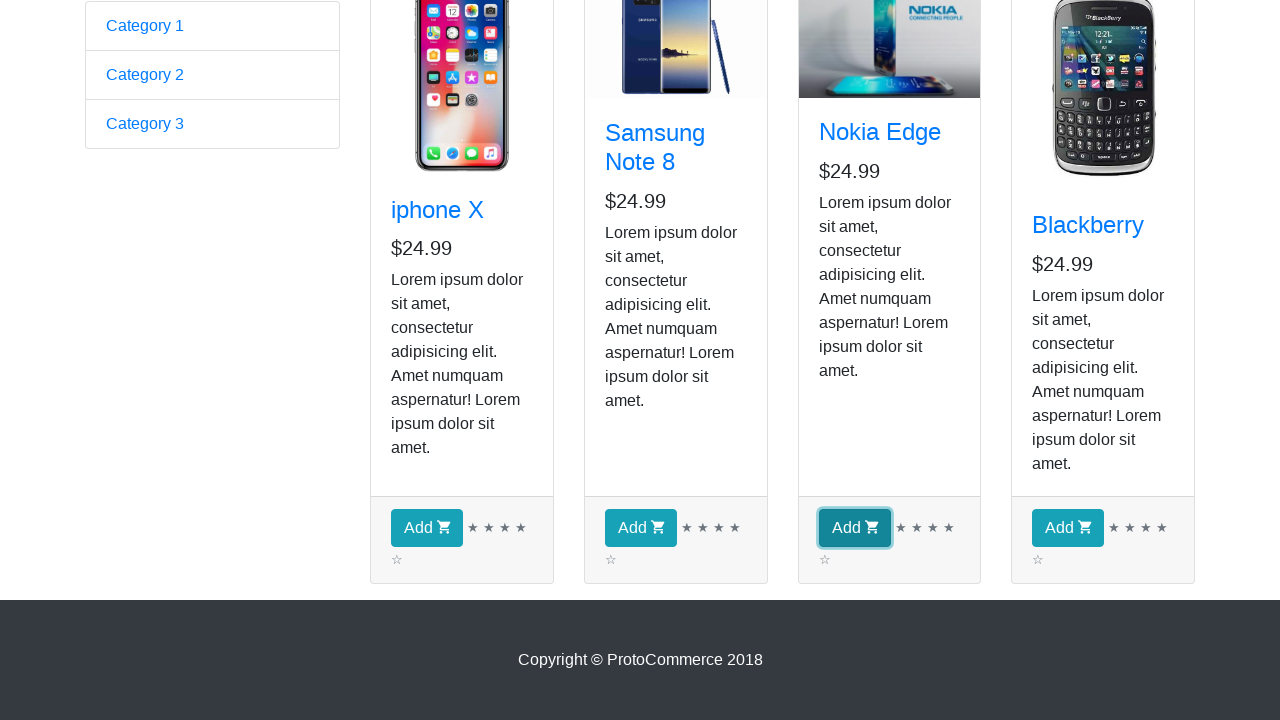

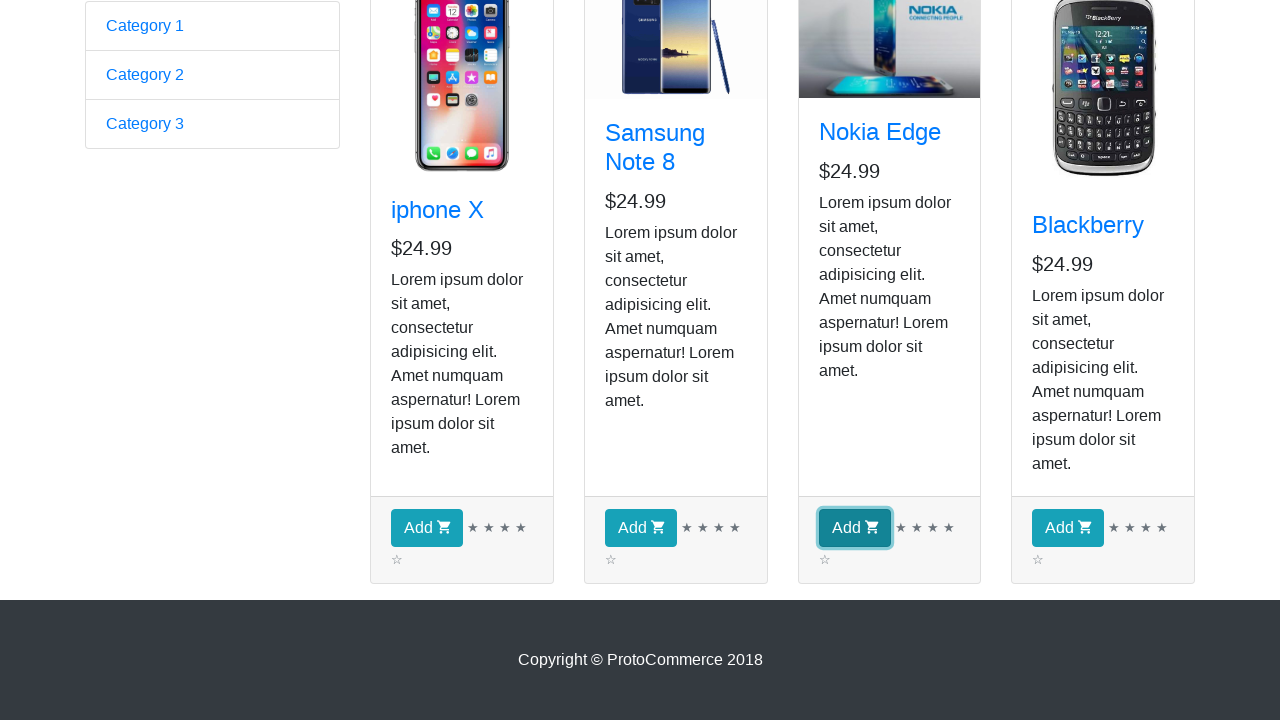